Tests radio button selection functionality by finding and clicking a specific radio button option from a group

Starting URL: https://practice.cydeo.com/radio_buttons

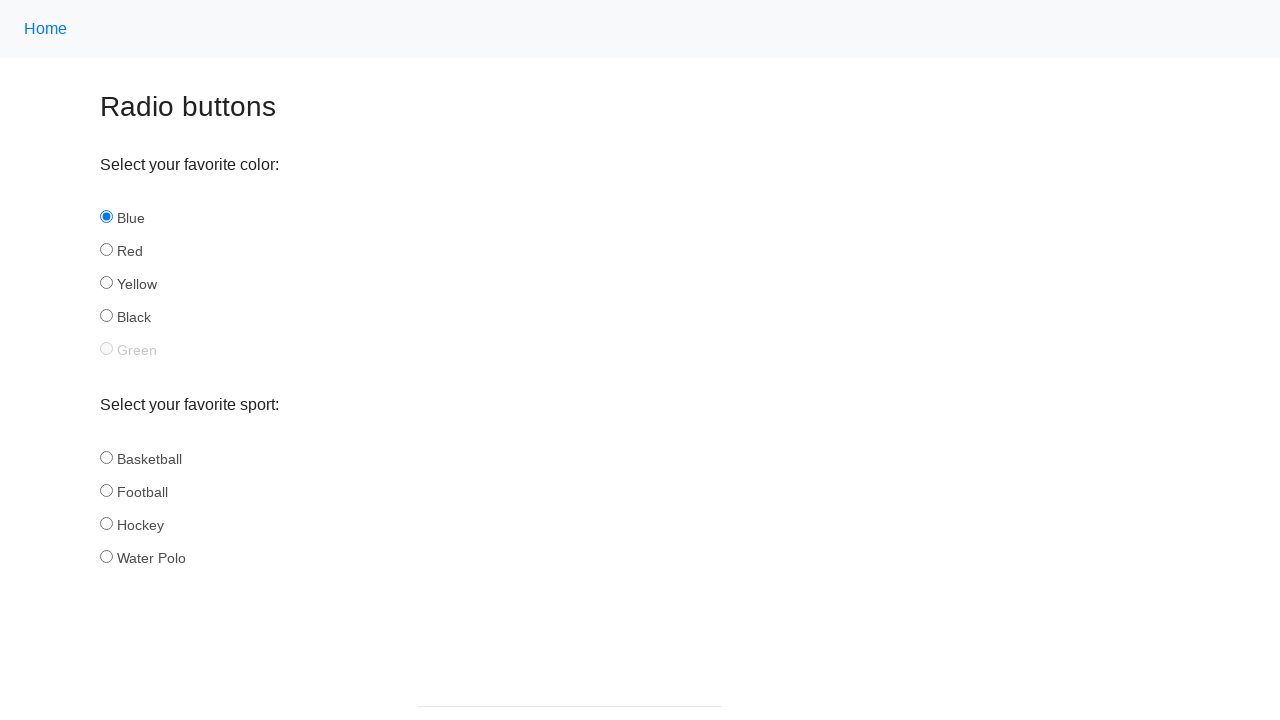

Navigated to radio buttons practice page
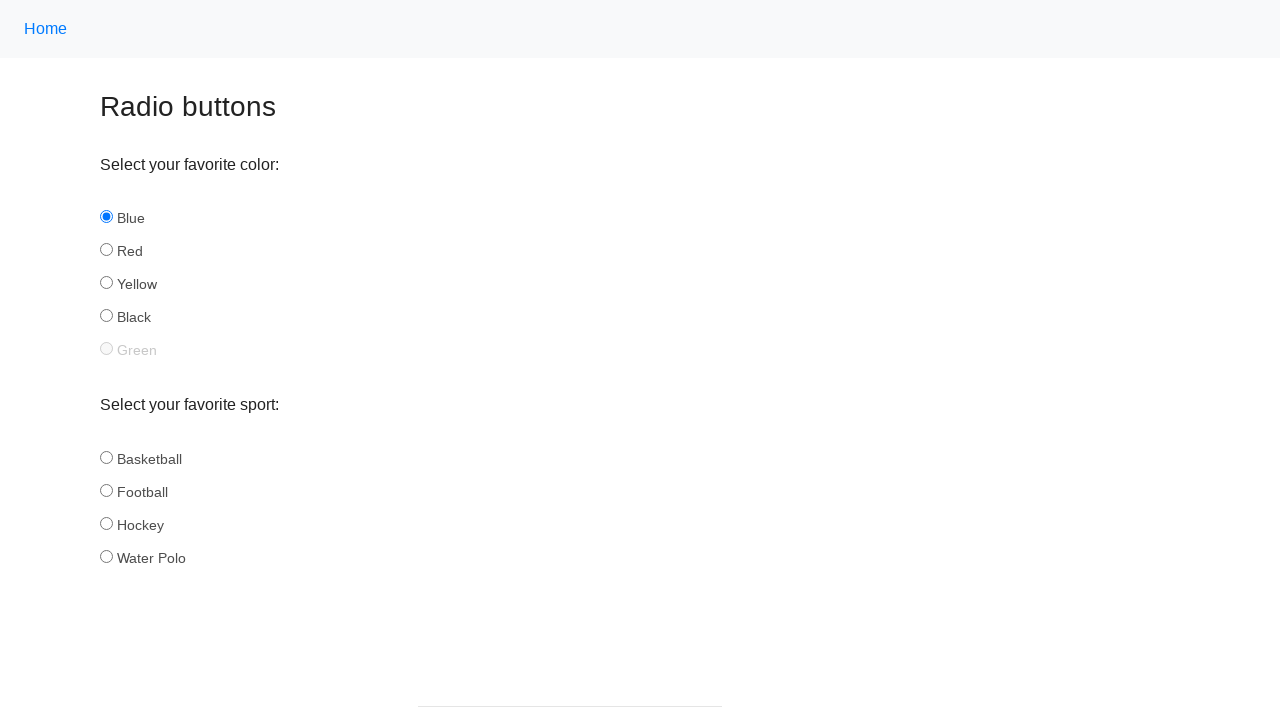

Located all radio buttons with name='sport'
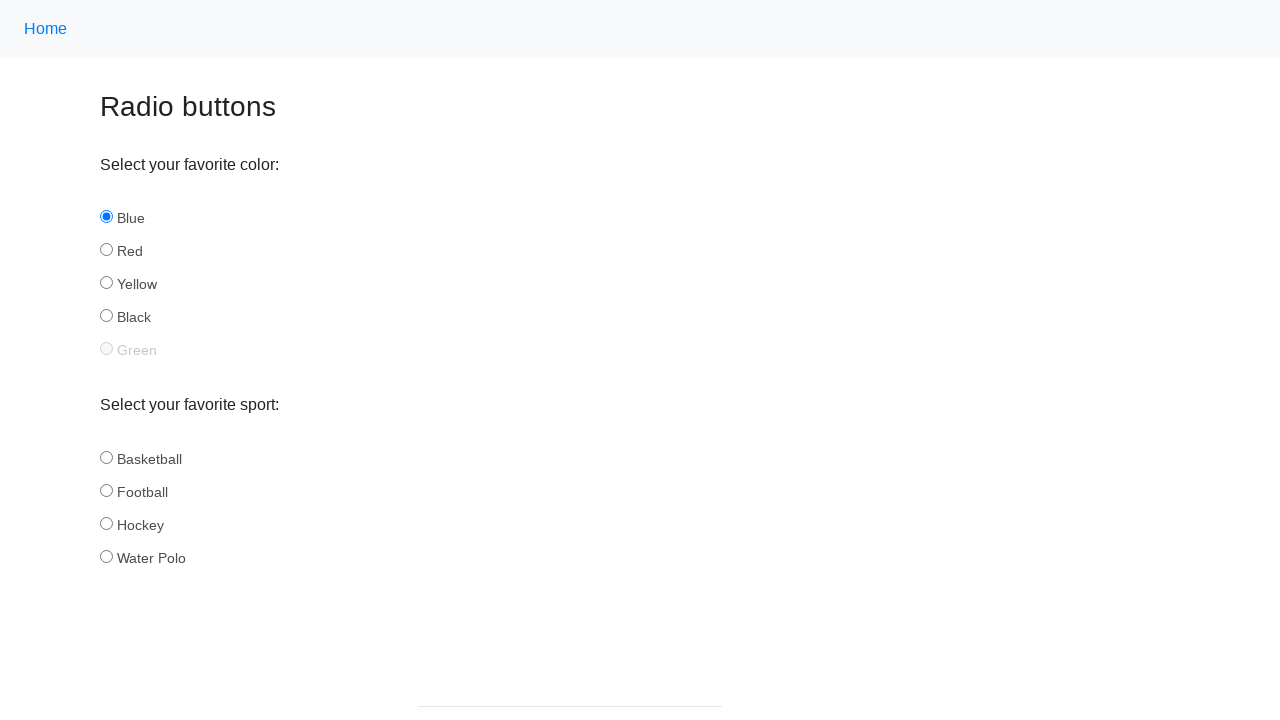

Clicked the hockey radio button at (106, 523) on input[name='sport'] >> nth=2
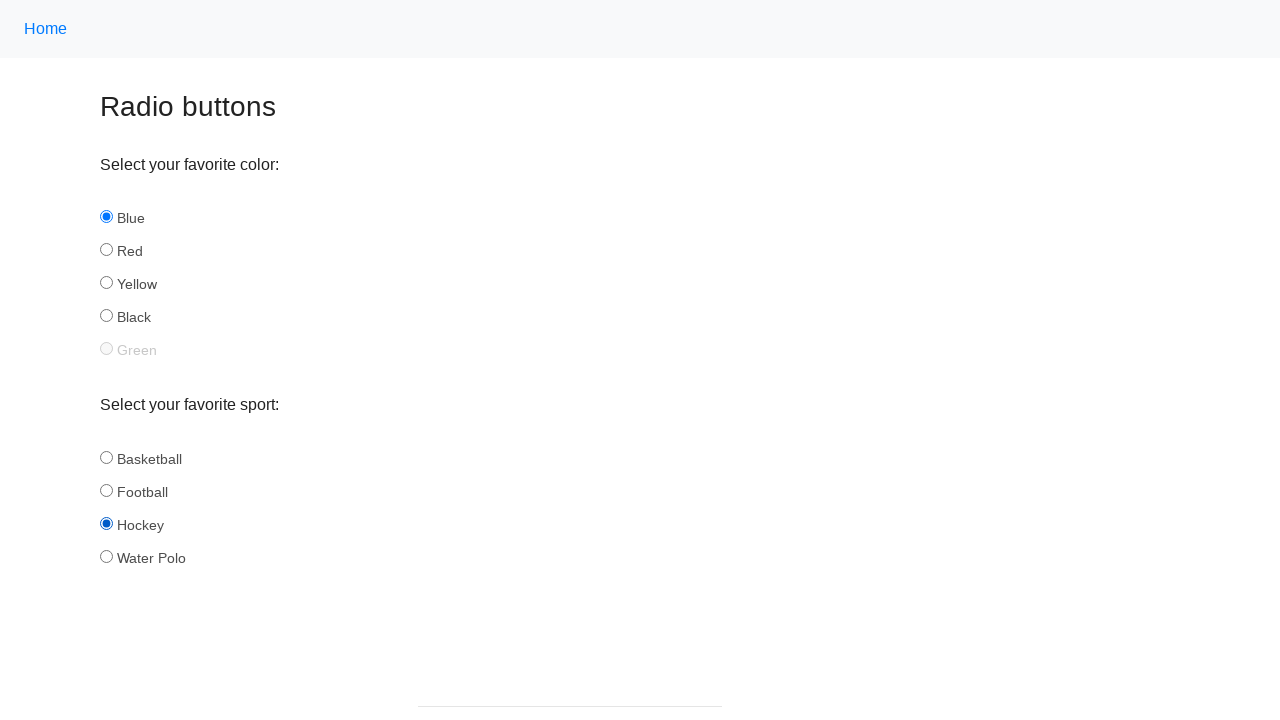

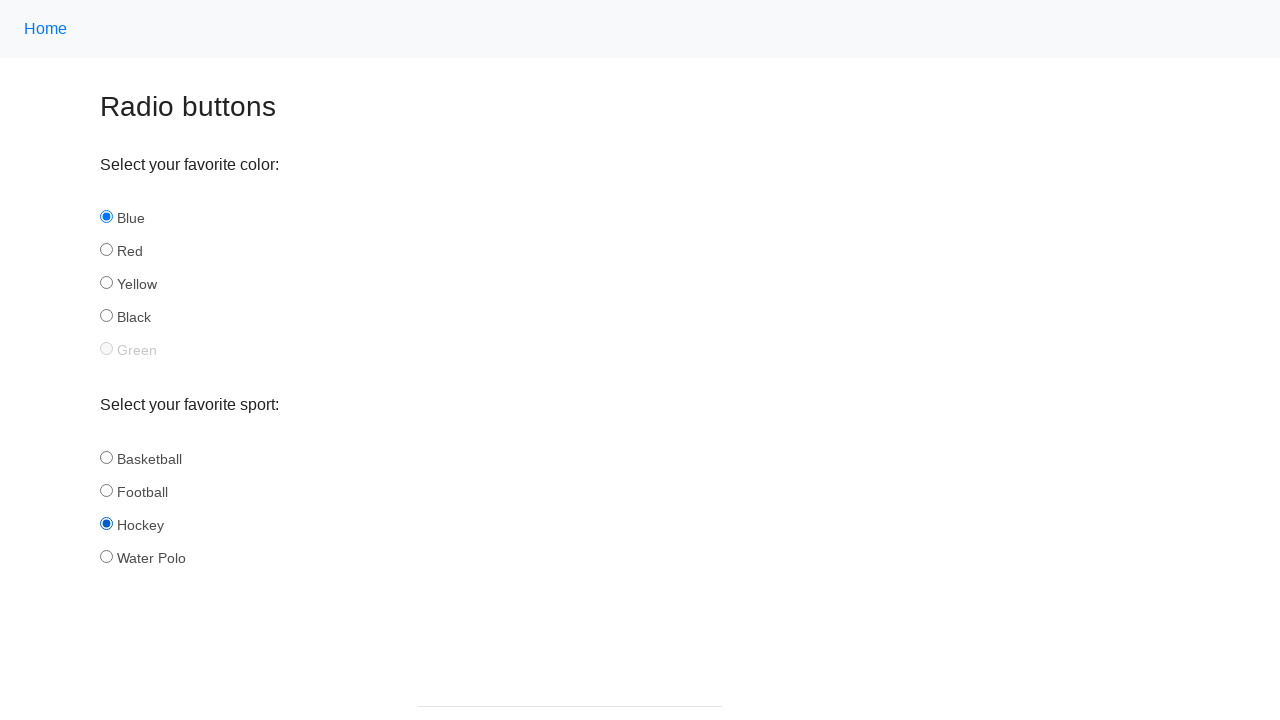